Navigates to a form page, extracts a hidden value from an element attribute, calculates a mathematical result, fills in the answer, checks two checkboxes, and submits the form.

Starting URL: http://suninjuly.github.io/get_attribute.html

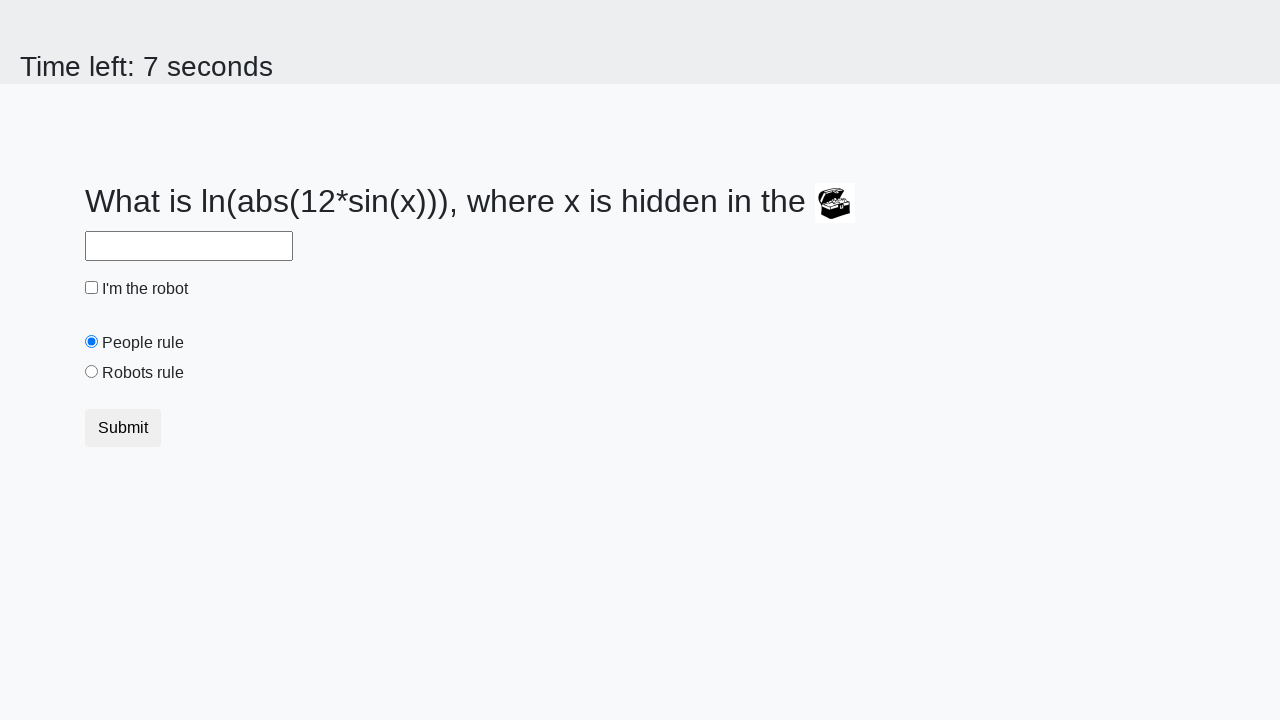

Located treasure element with hidden value
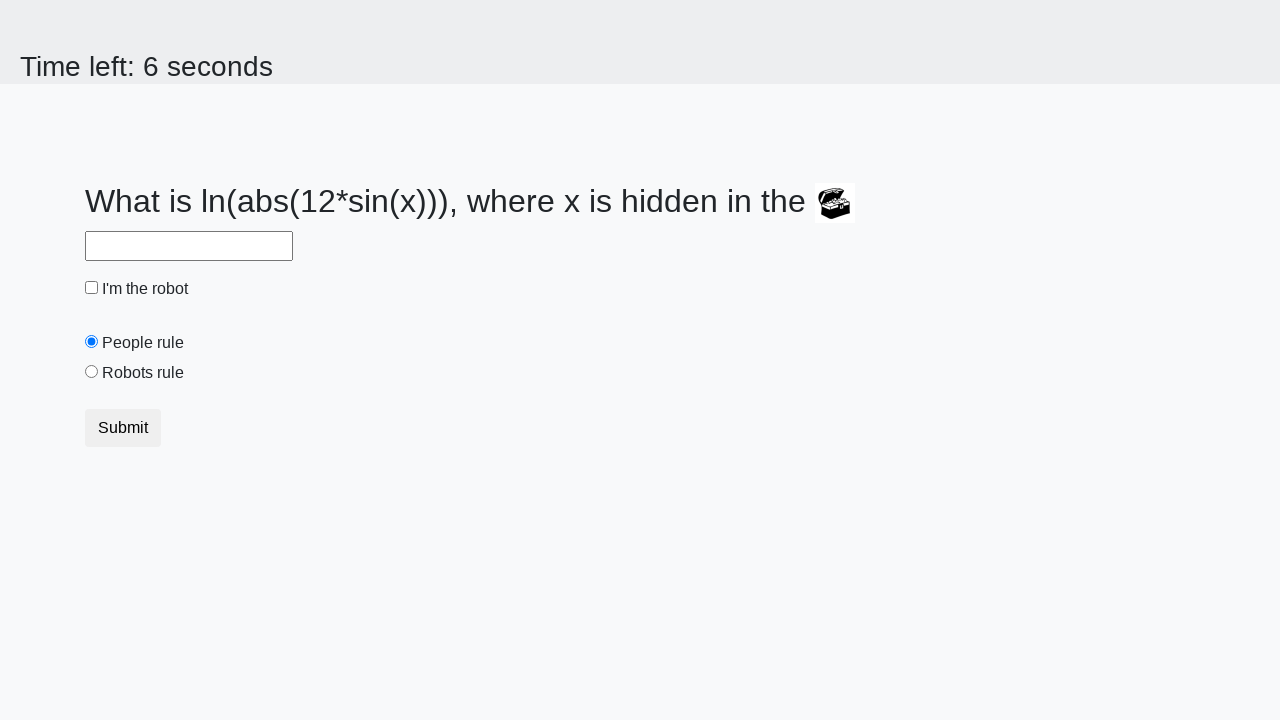

Extracted hidden attribute value: 672
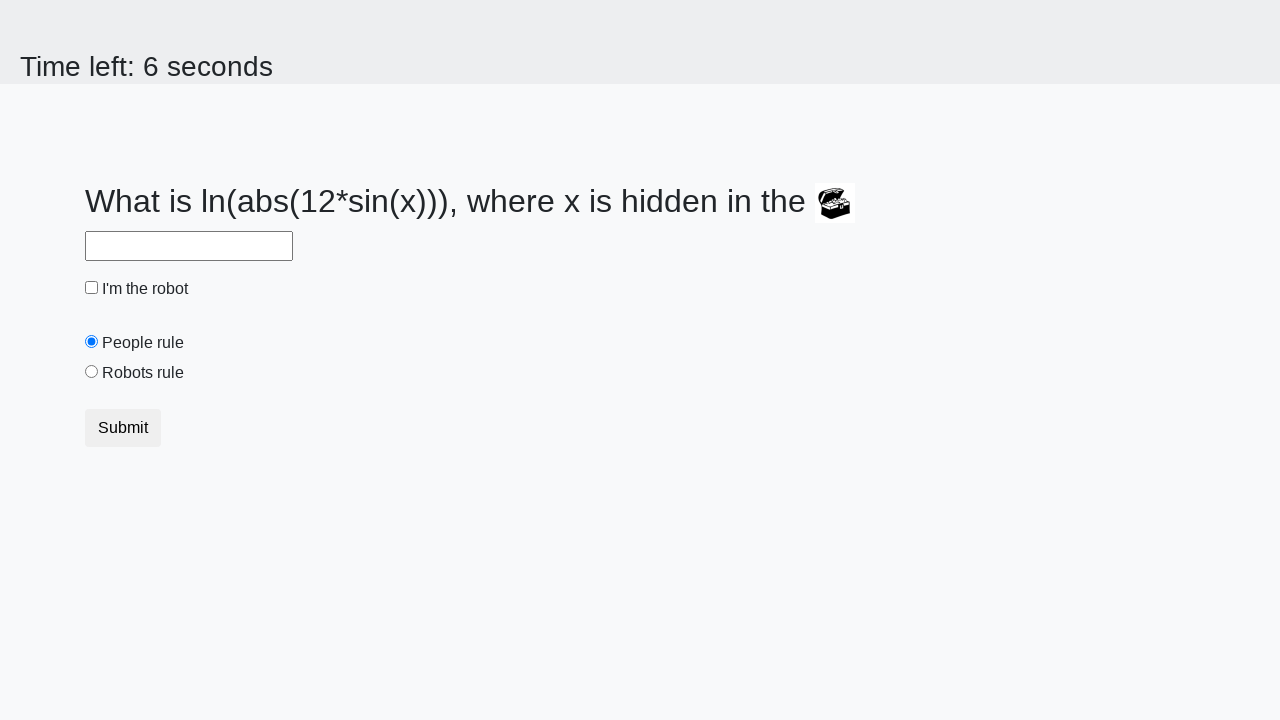

Calculated mathematical result: 1.2685609425364954
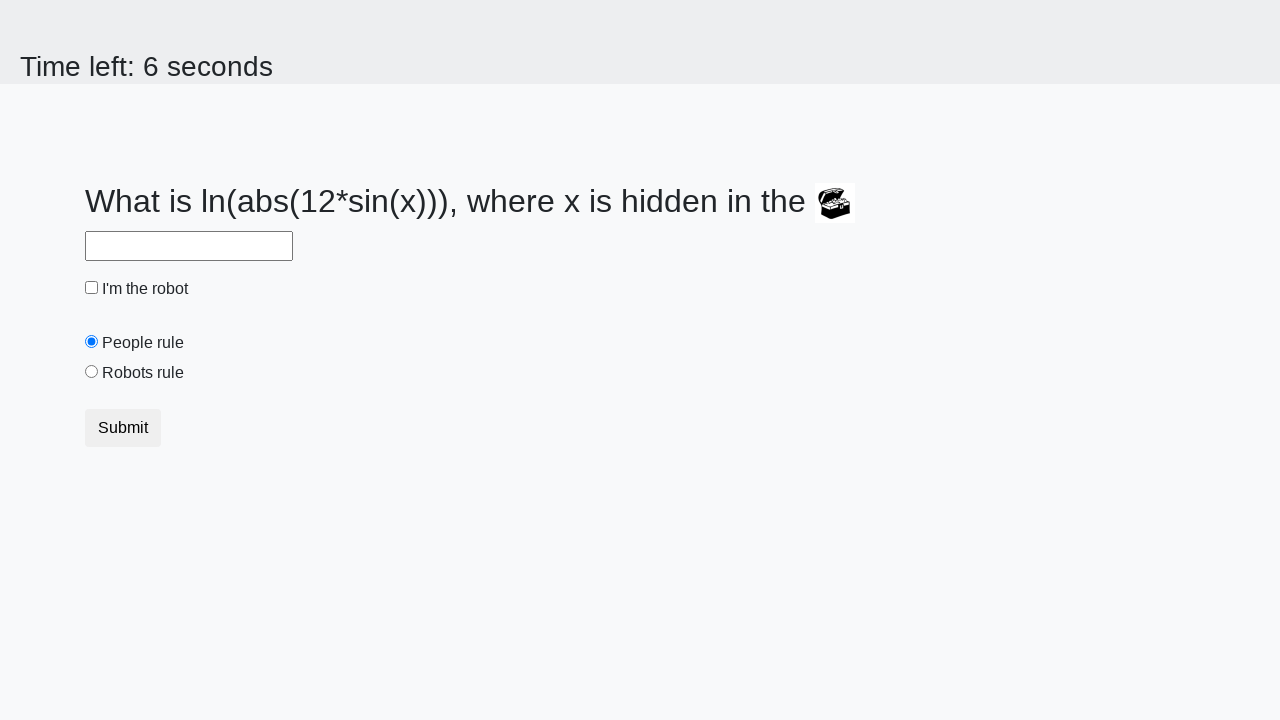

Filled answer field with calculated value: 1.2685609425364954 on #answer
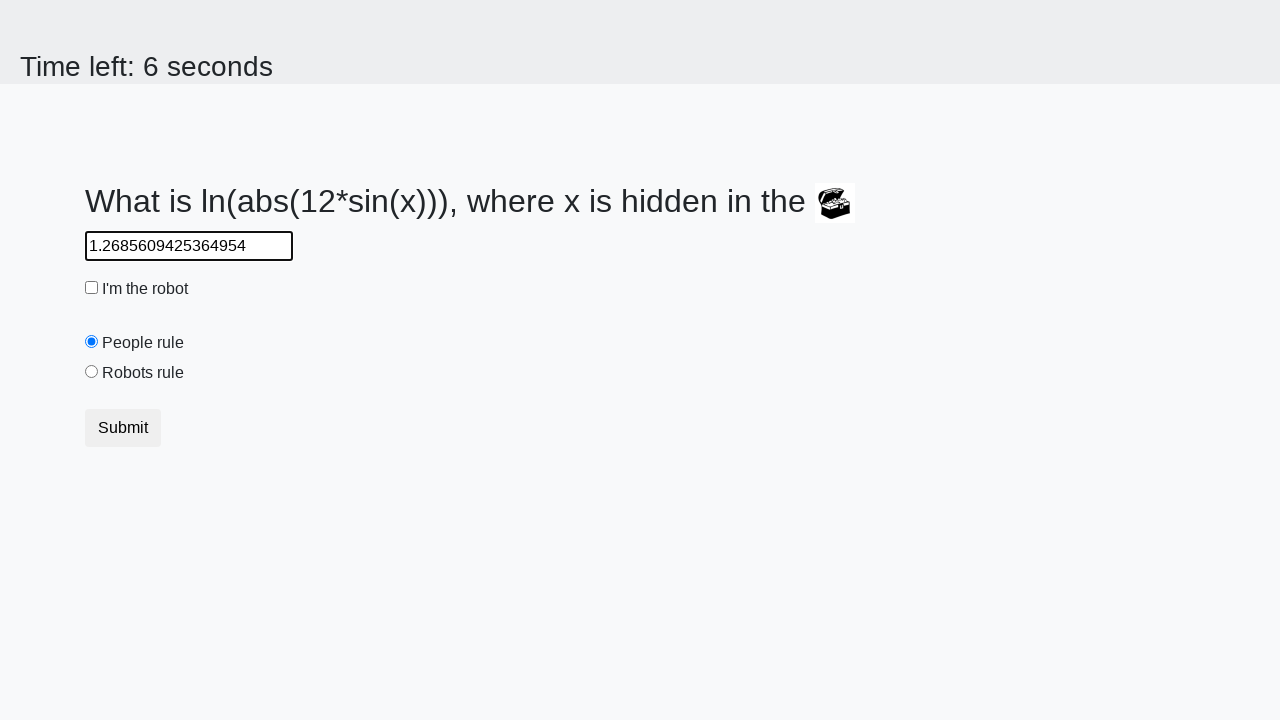

Checked robotCheckbox at (92, 288) on #robotCheckbox
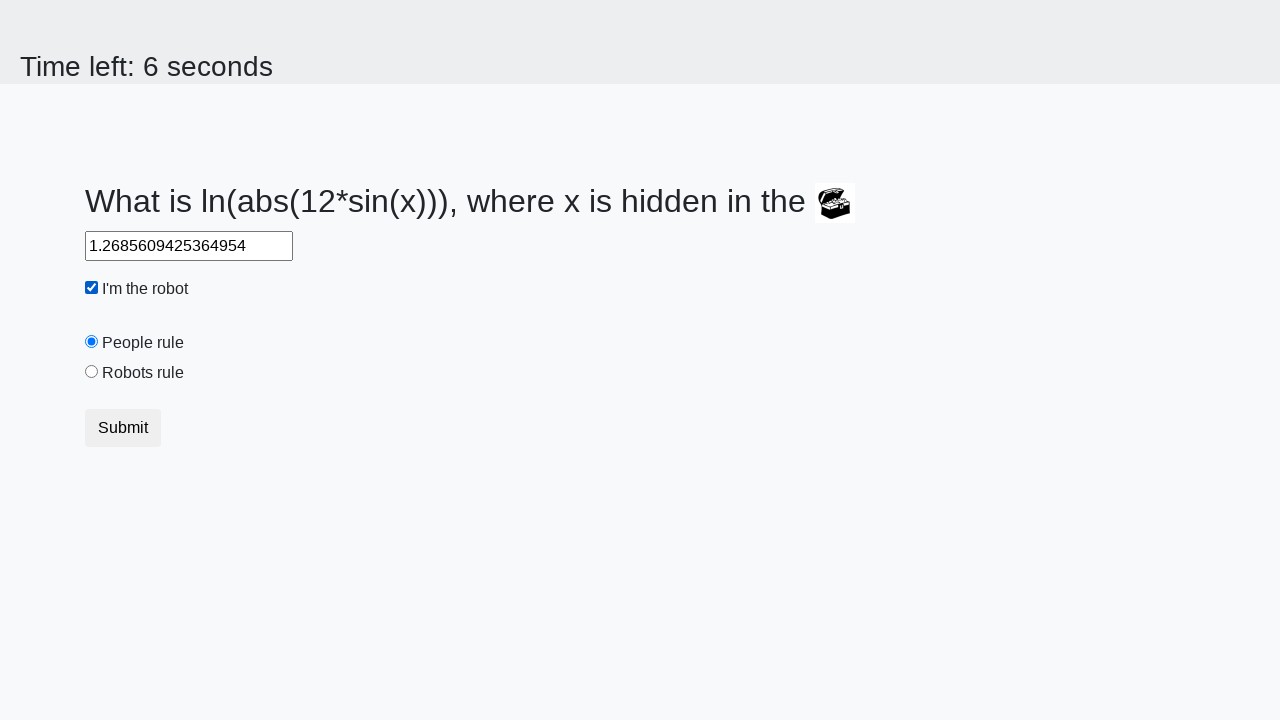

Checked robotsRule checkbox at (92, 372) on #robotsRule
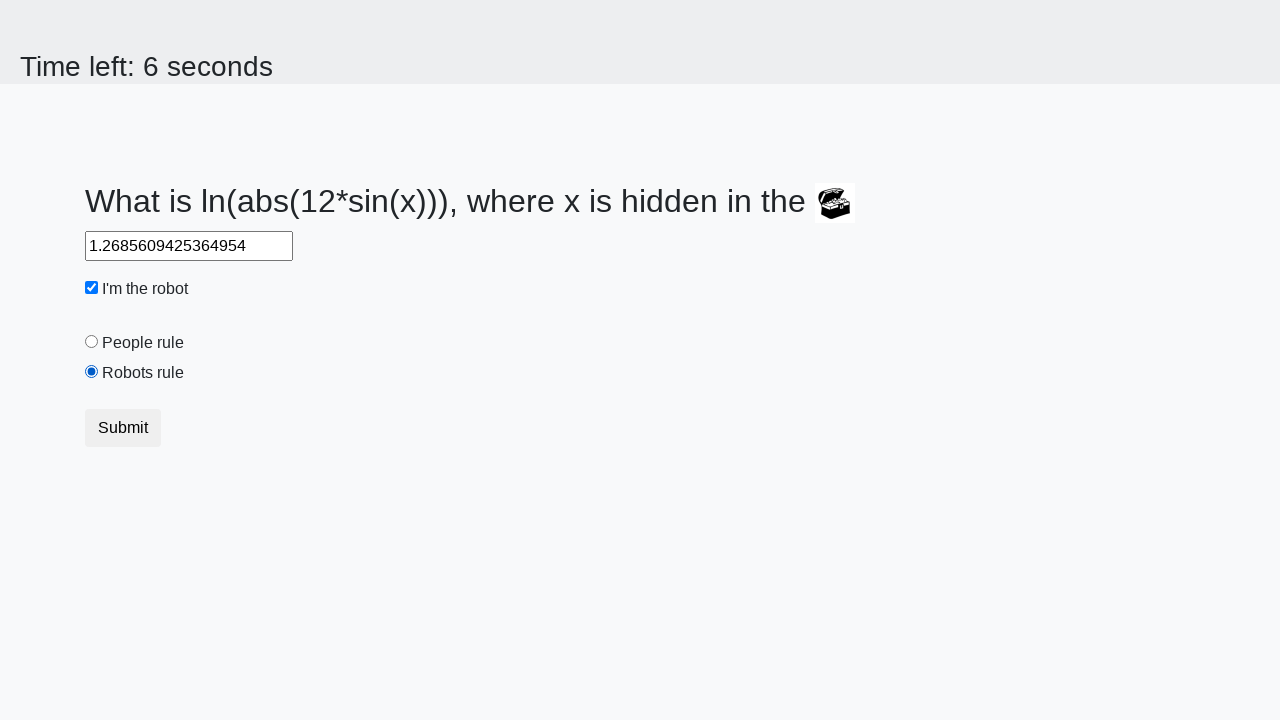

Submitted the form at (123, 428) on button[type='submit']
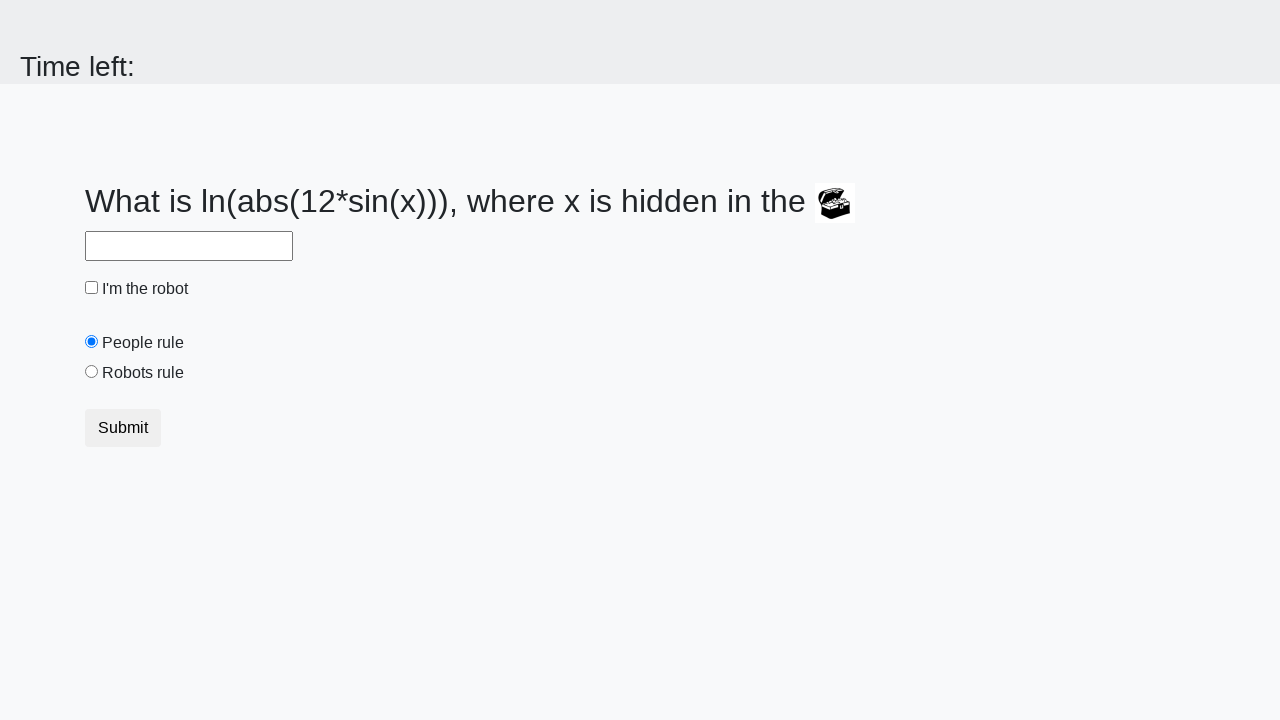

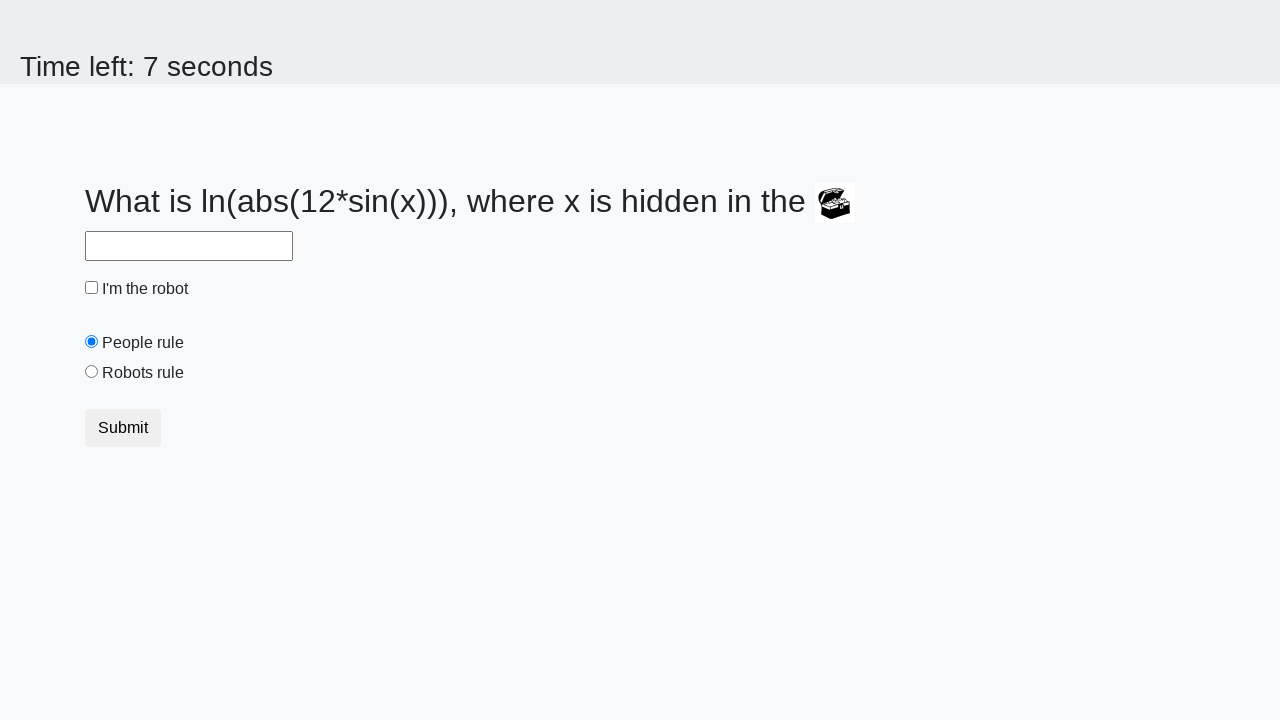